Tests an e-commerce flow by navigating to the products page, selecting a Selenium product, and adding it to the shopping cart.

Starting URL: https://rahulshettyacademy.com/angularAppdemo/

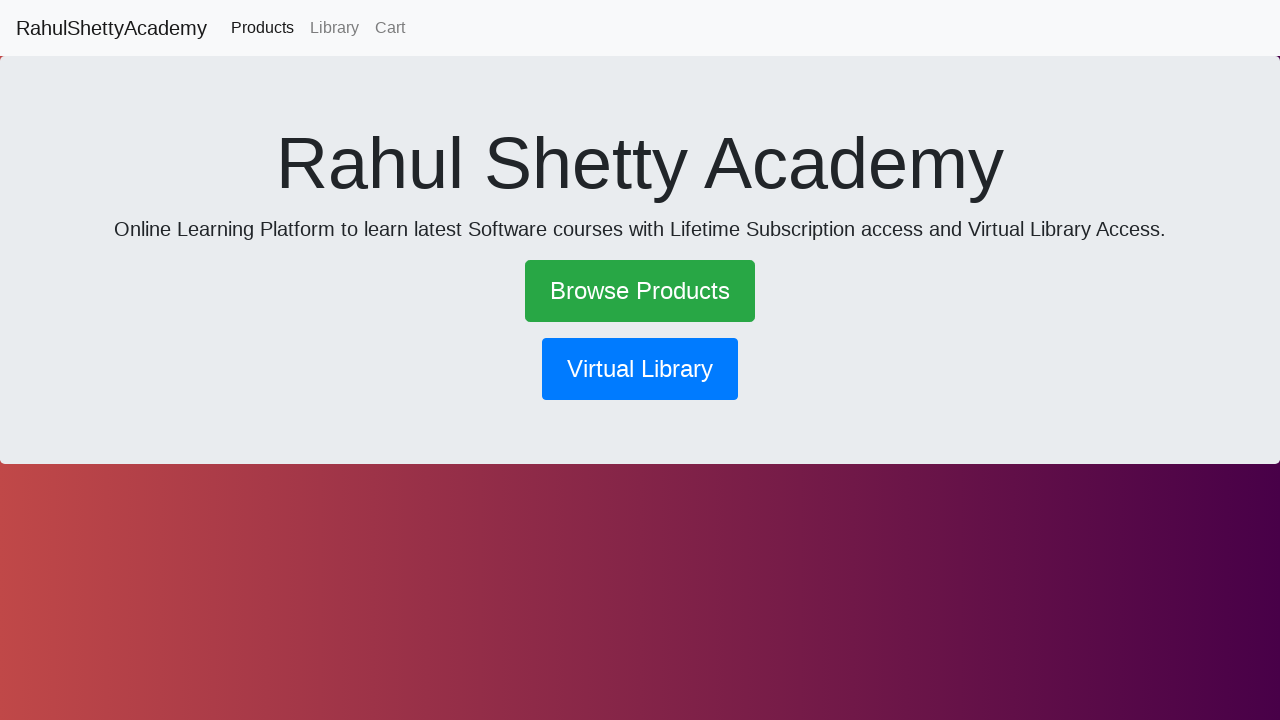

Clicked on Products link in navigation at (640, 291) on div p a[routerlink='/products']
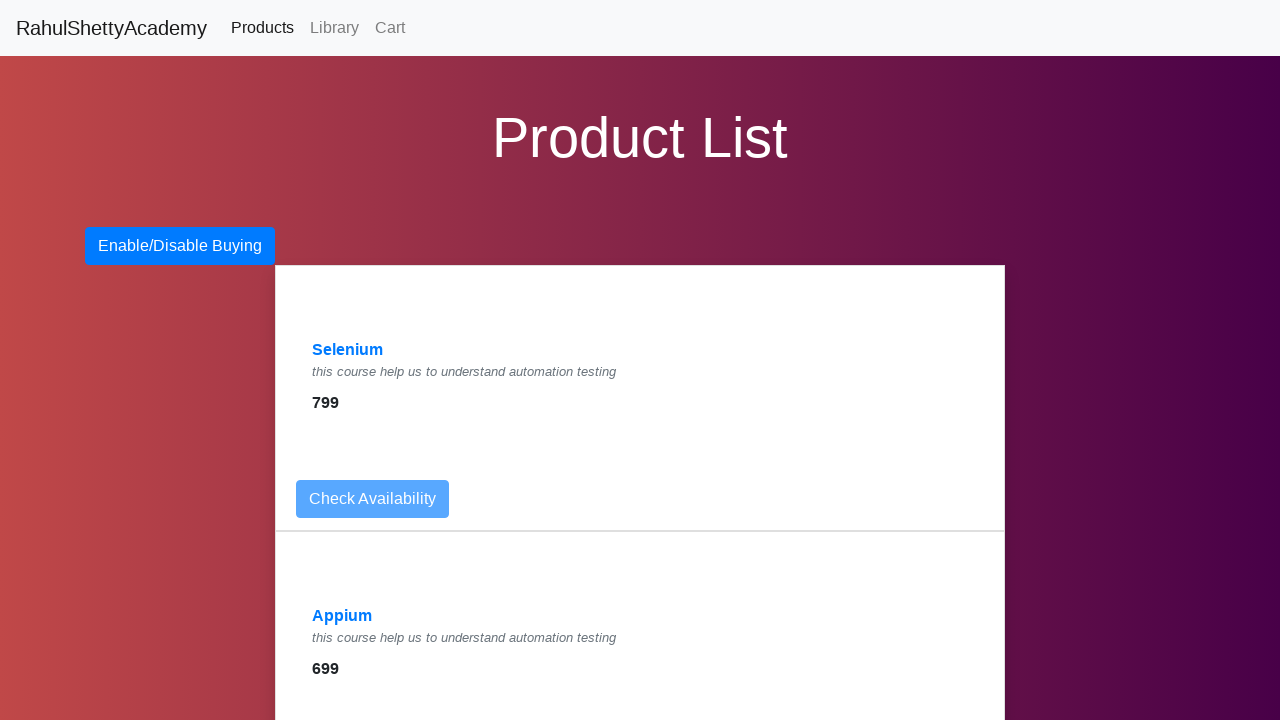

Selected Selenium product from products page at (348, 350) on text=Selenium
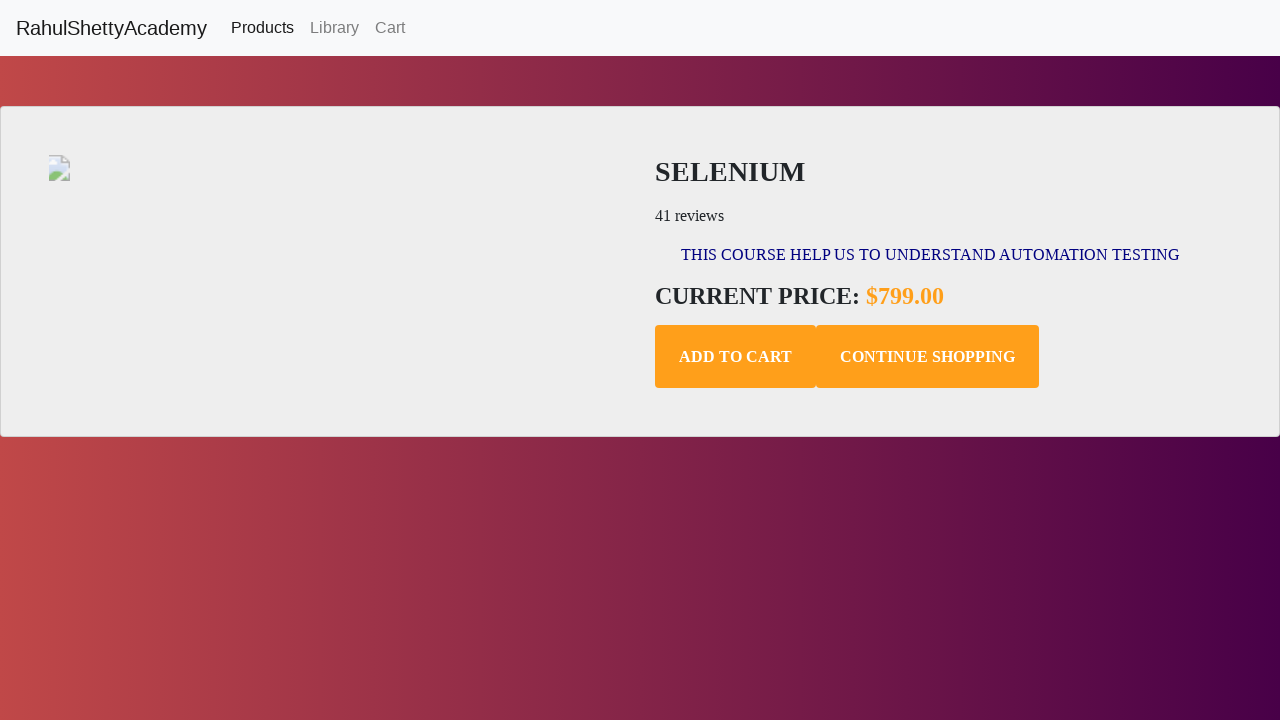

Clicked Add to Cart button at (736, 357) on .add-to-cart
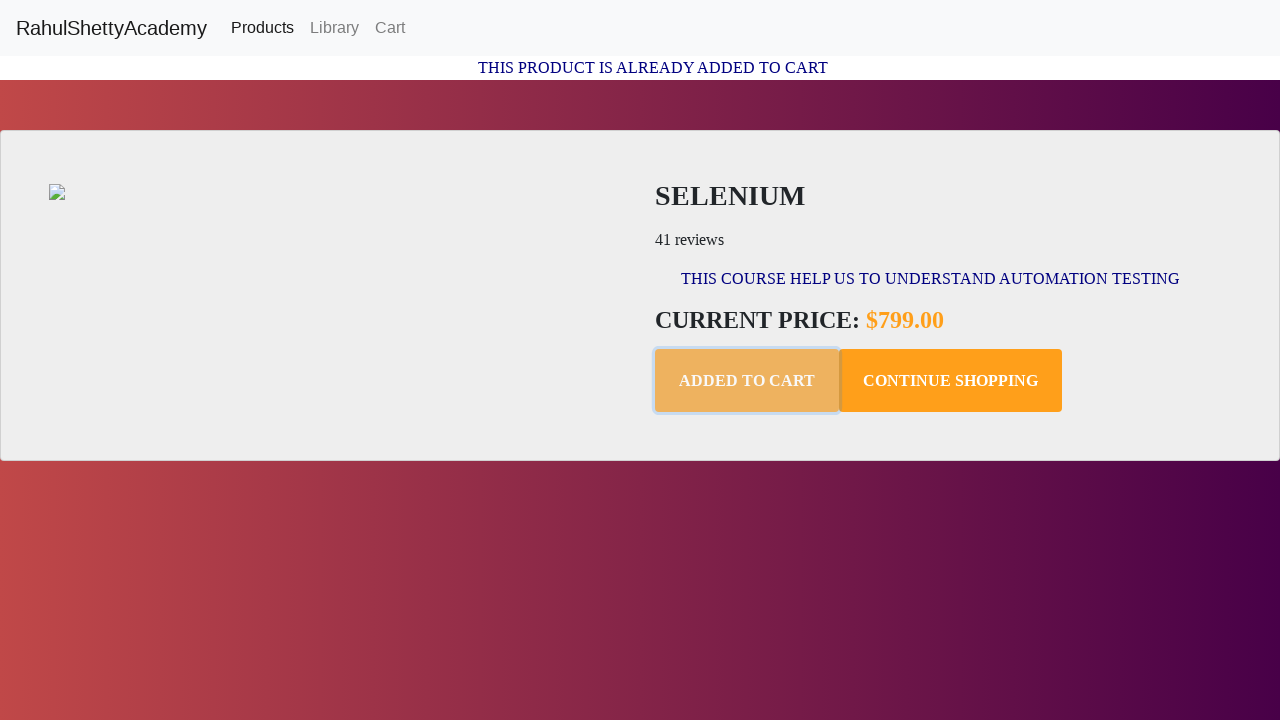

Cart confirmation message appeared
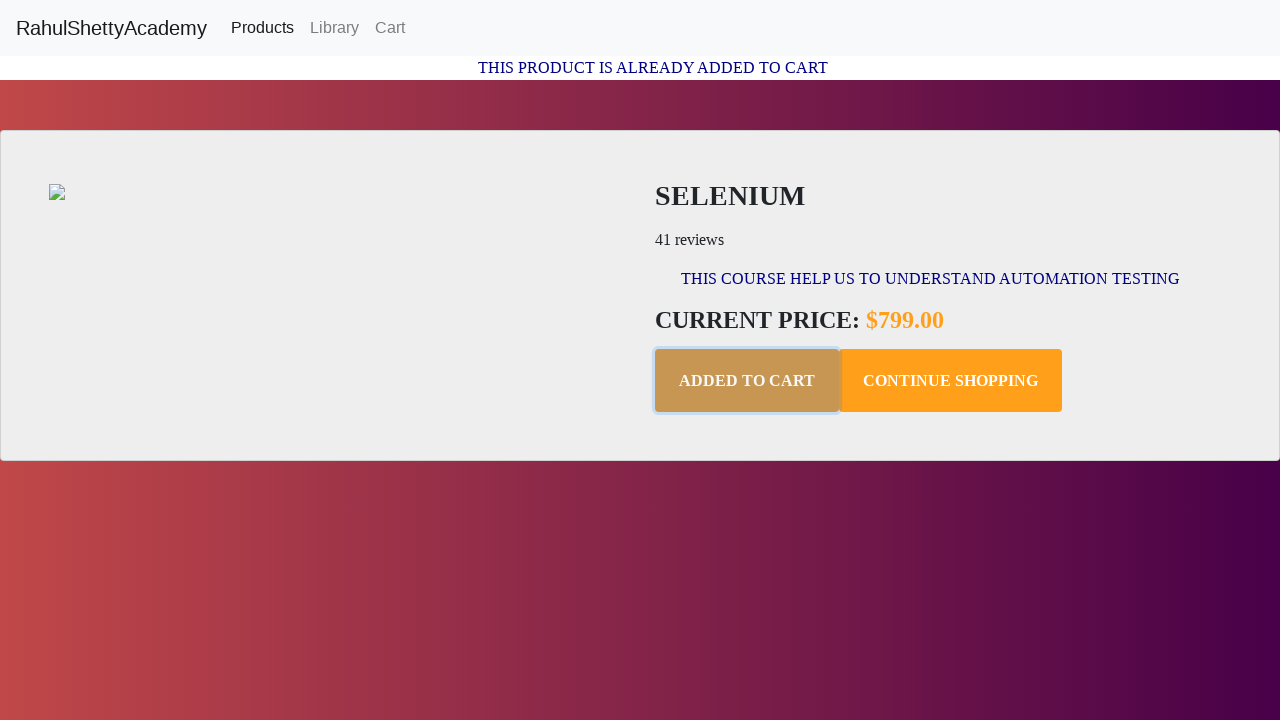

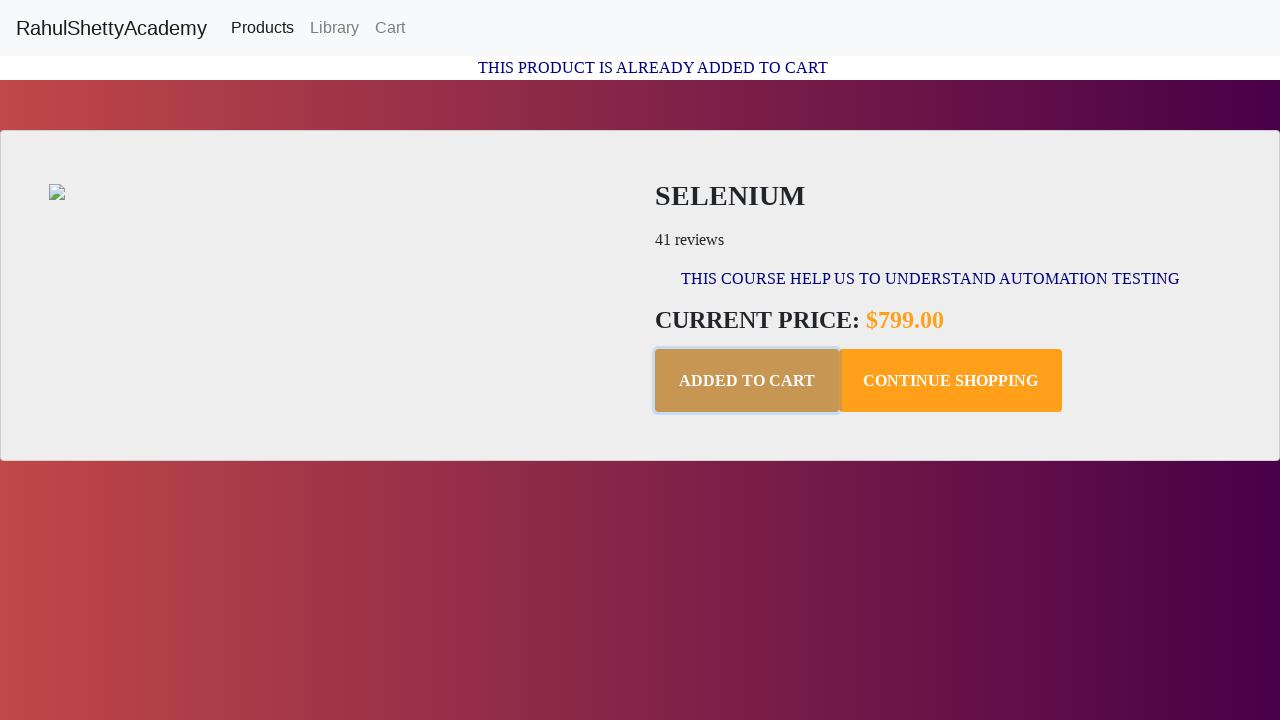